Tests JavaScript alert handling by triggering three types of alerts (simple alert, confirm dialog, and prompt dialog) and interacting with each one - accepting, dismissing, and entering text respectively.

Starting URL: https://the-internet.herokuapp.com/javascript_alerts

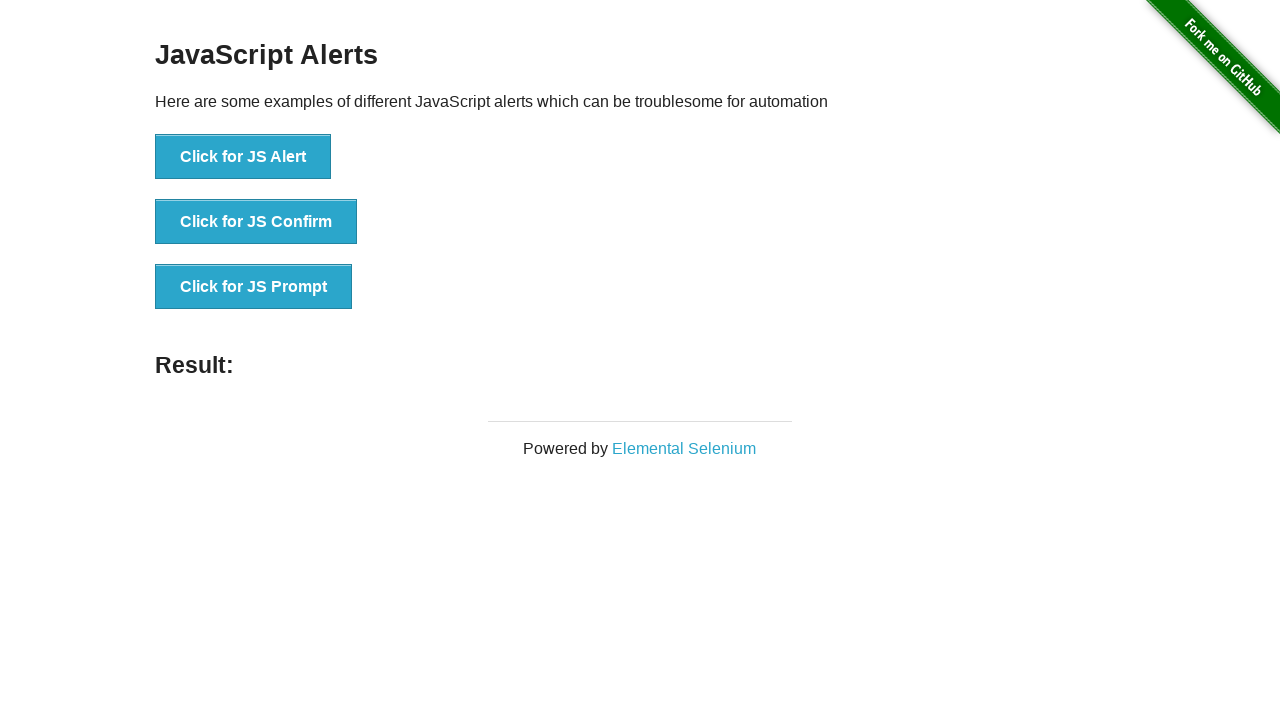

Clicked button to trigger simple JavaScript alert at (243, 157) on xpath=//button[text()='Click for JS Alert']
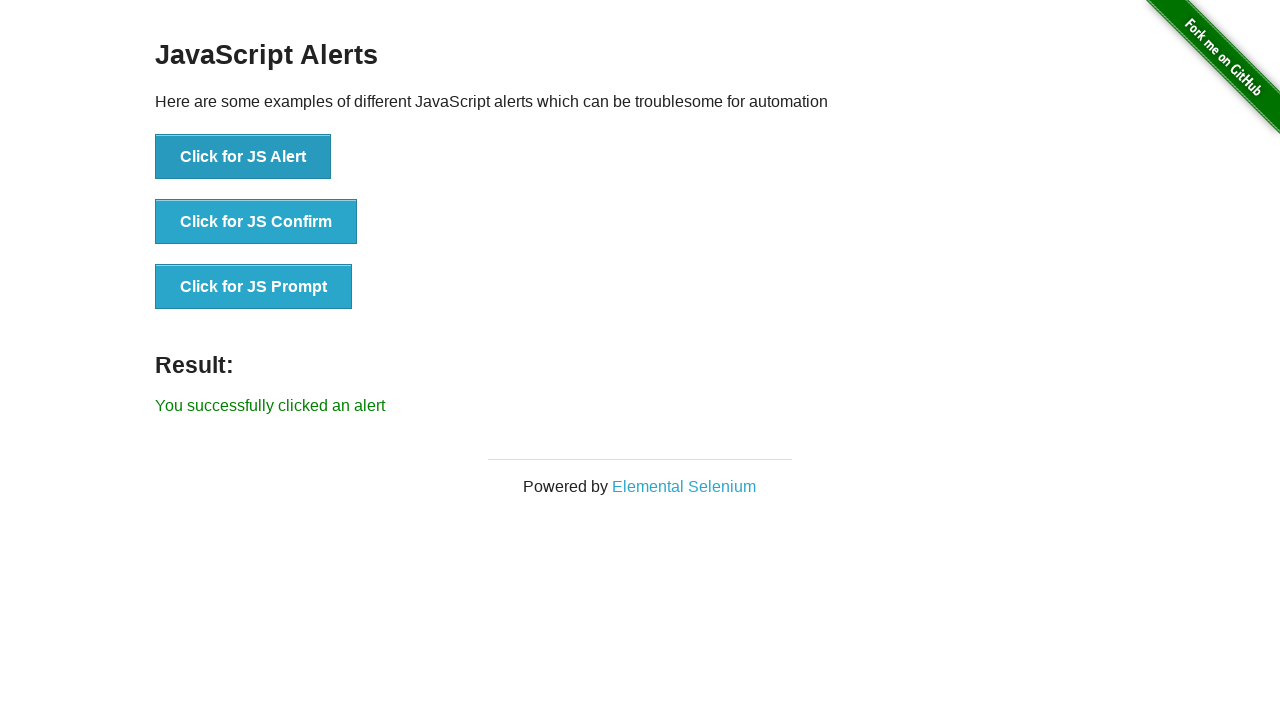

Set up dialog handler to accept the alert
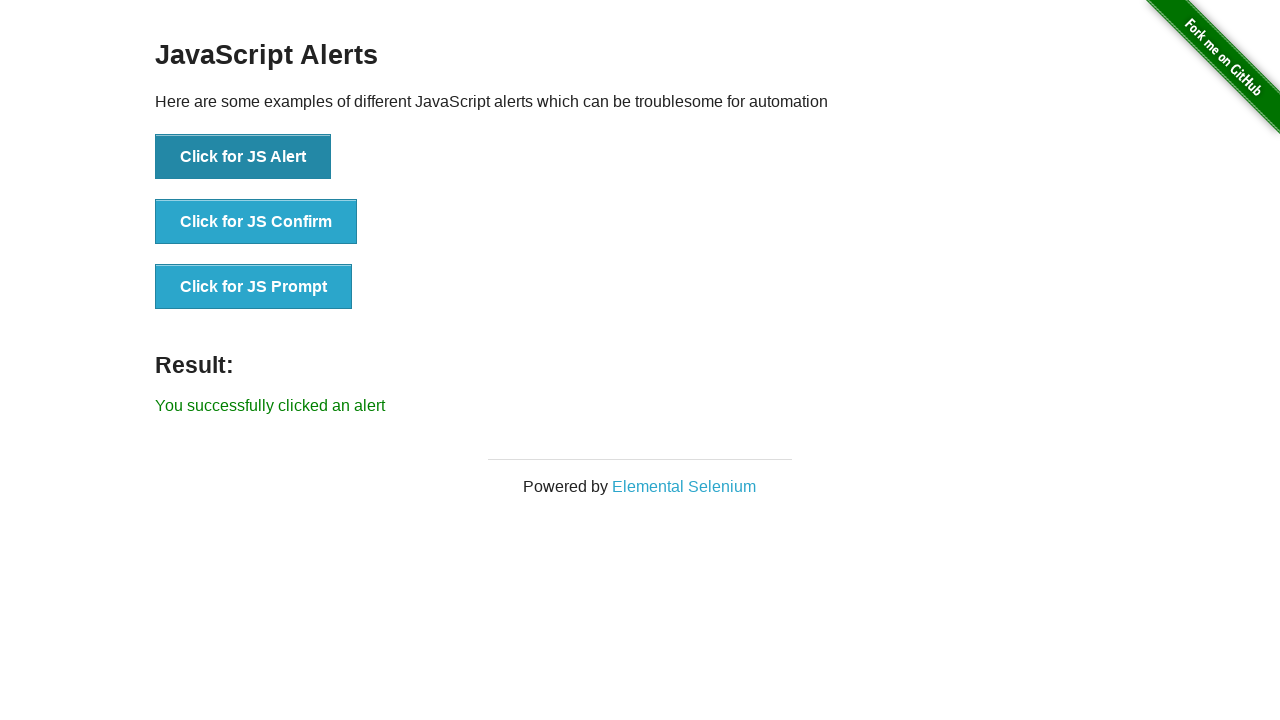

Waited for alert dialog to be processed
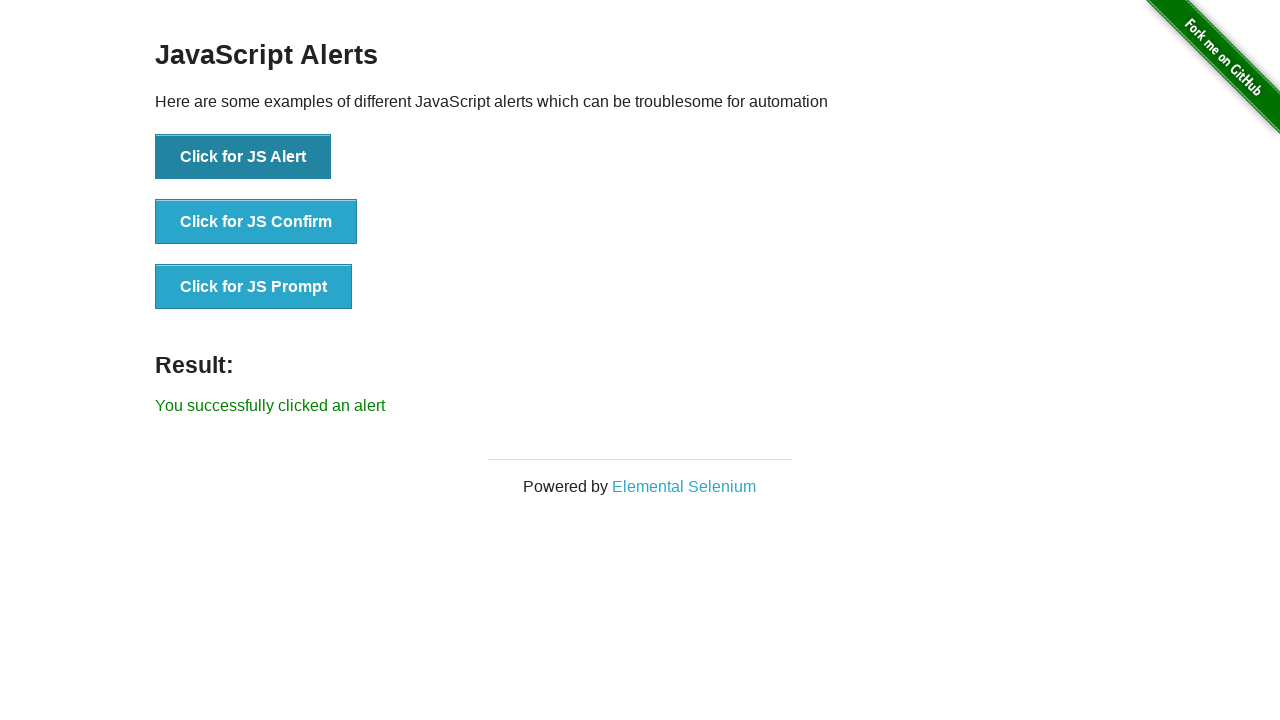

Set up dialog handler to dismiss the confirm dialog
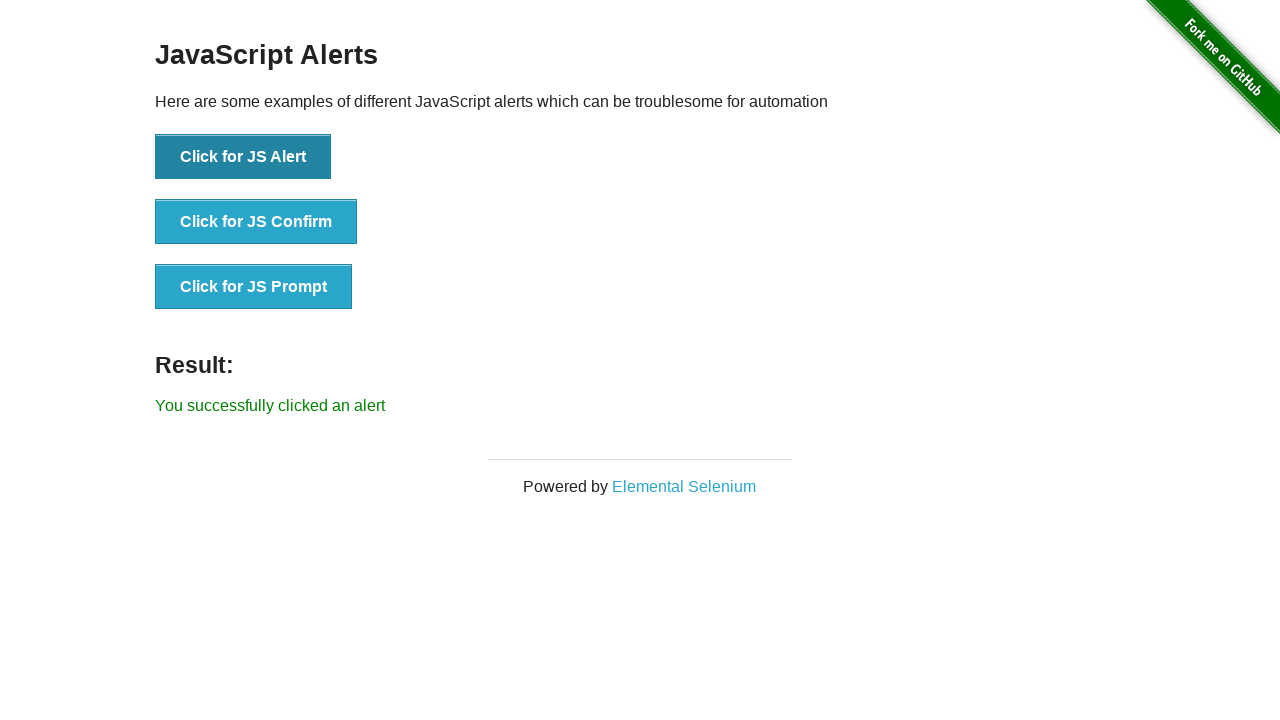

Clicked button to trigger JavaScript confirm dialog at (256, 222) on xpath=//button[text()='Click for JS Confirm']
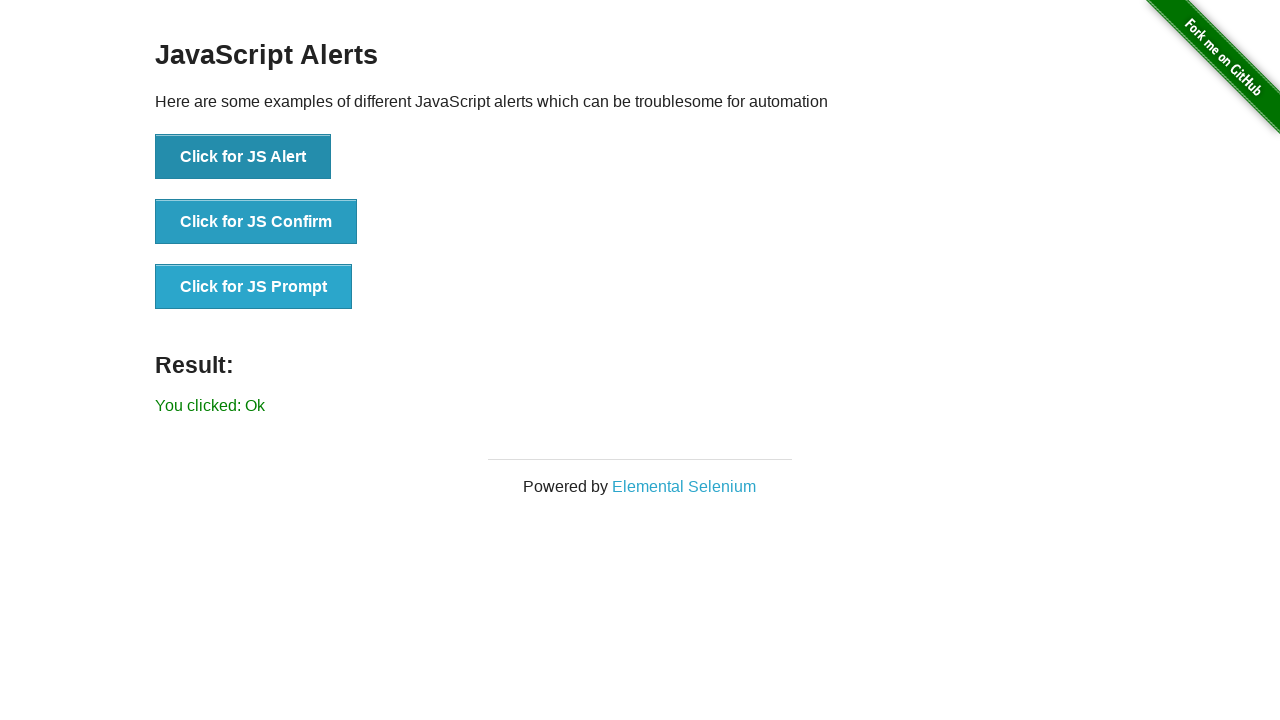

Waited for confirm dialog to be processed
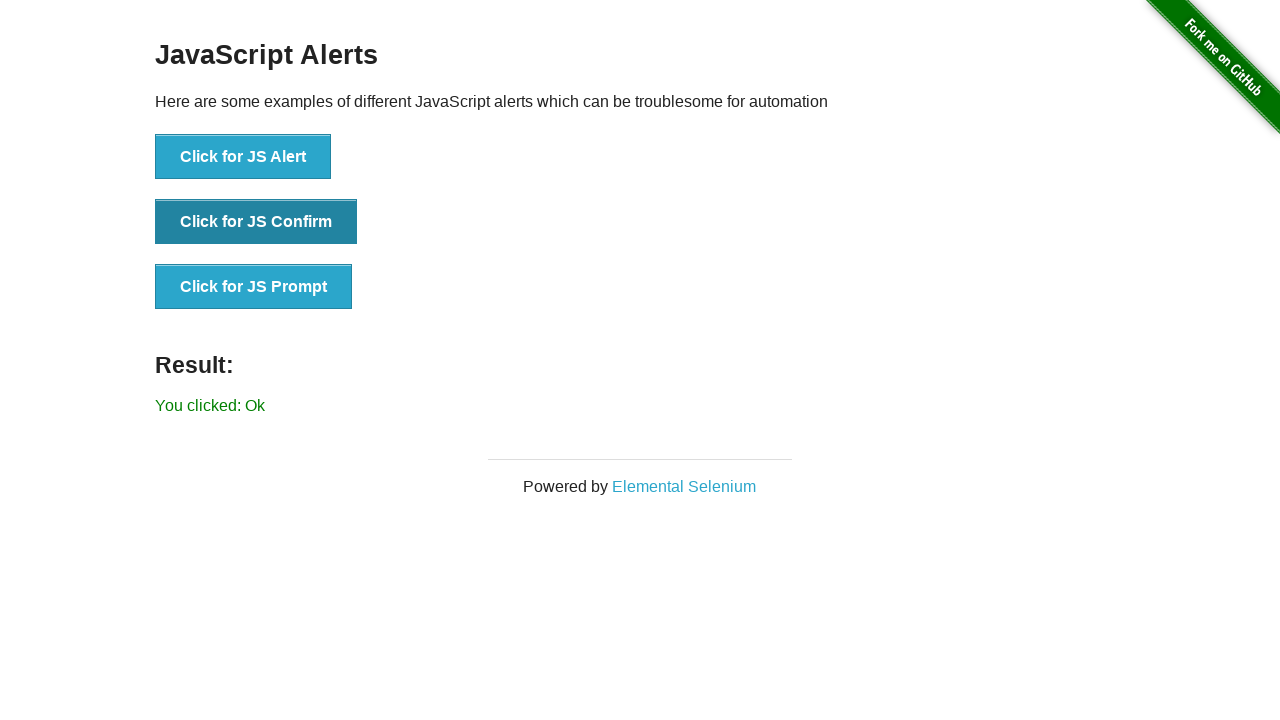

Set up dialog handler to accept prompt with text 'Balaji'
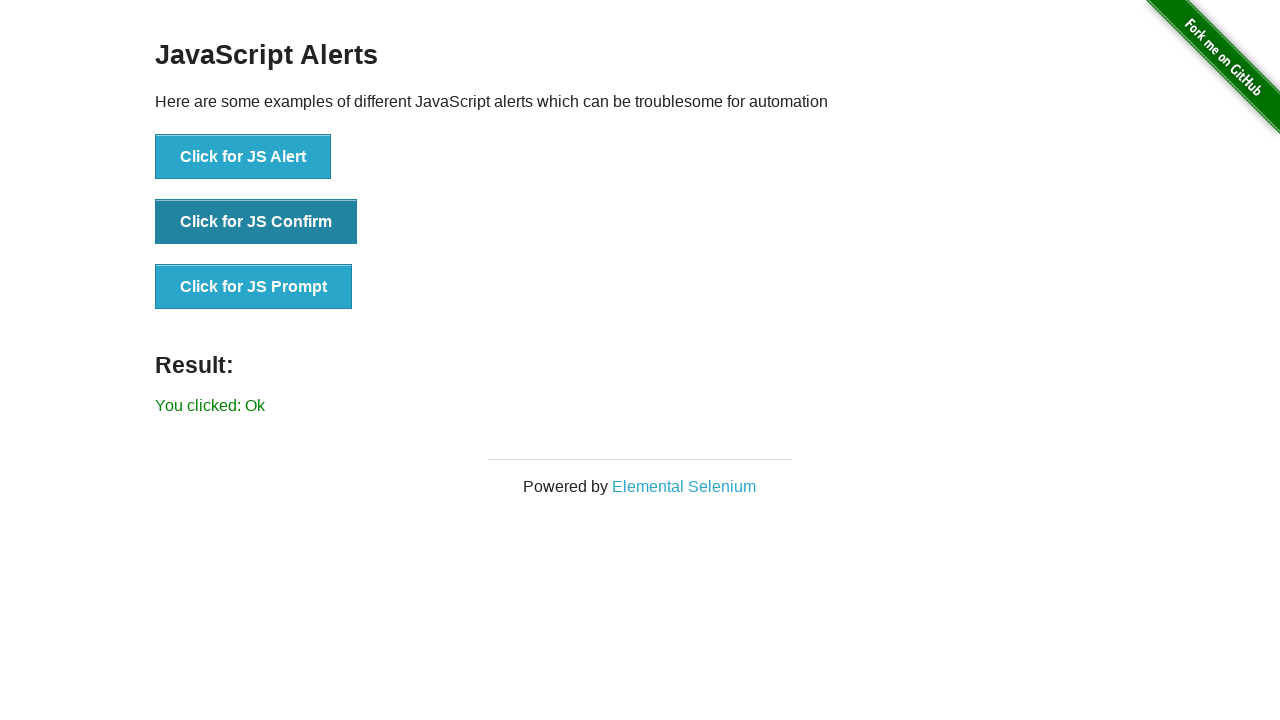

Clicked button to trigger JavaScript prompt dialog at (254, 287) on xpath=//button[text()='Click for JS Prompt']
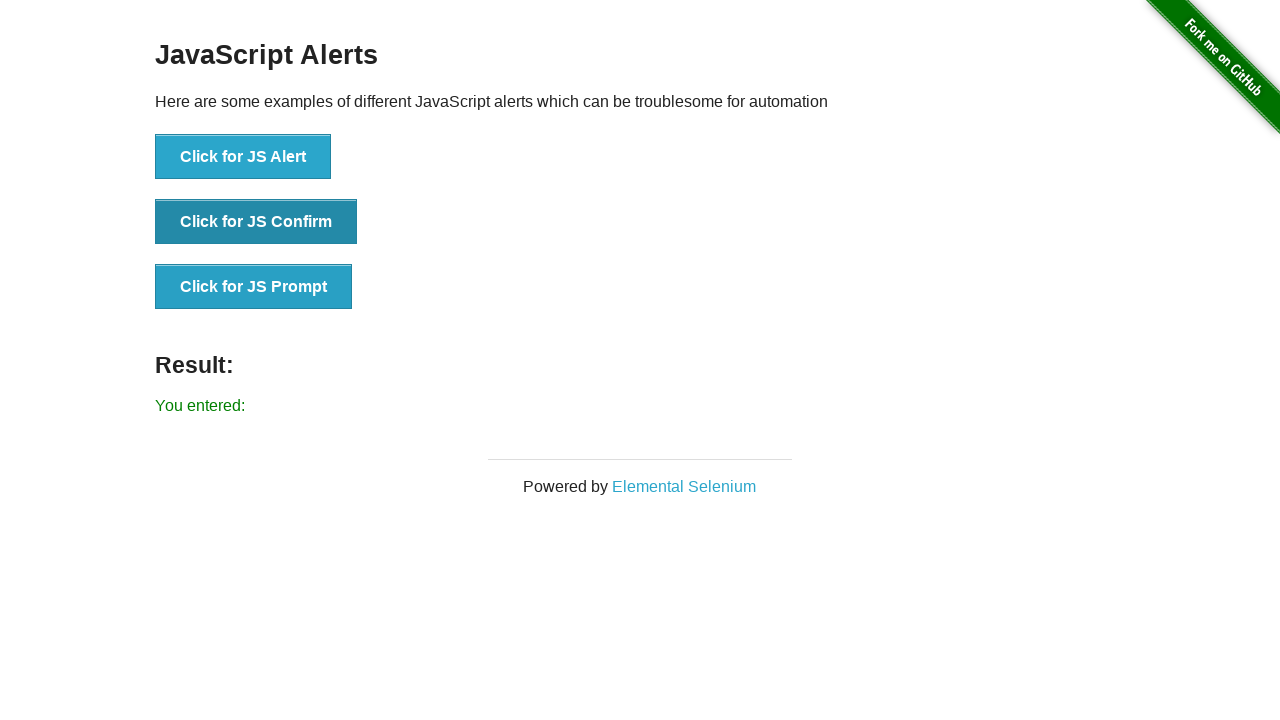

Waited for prompt dialog to be processed
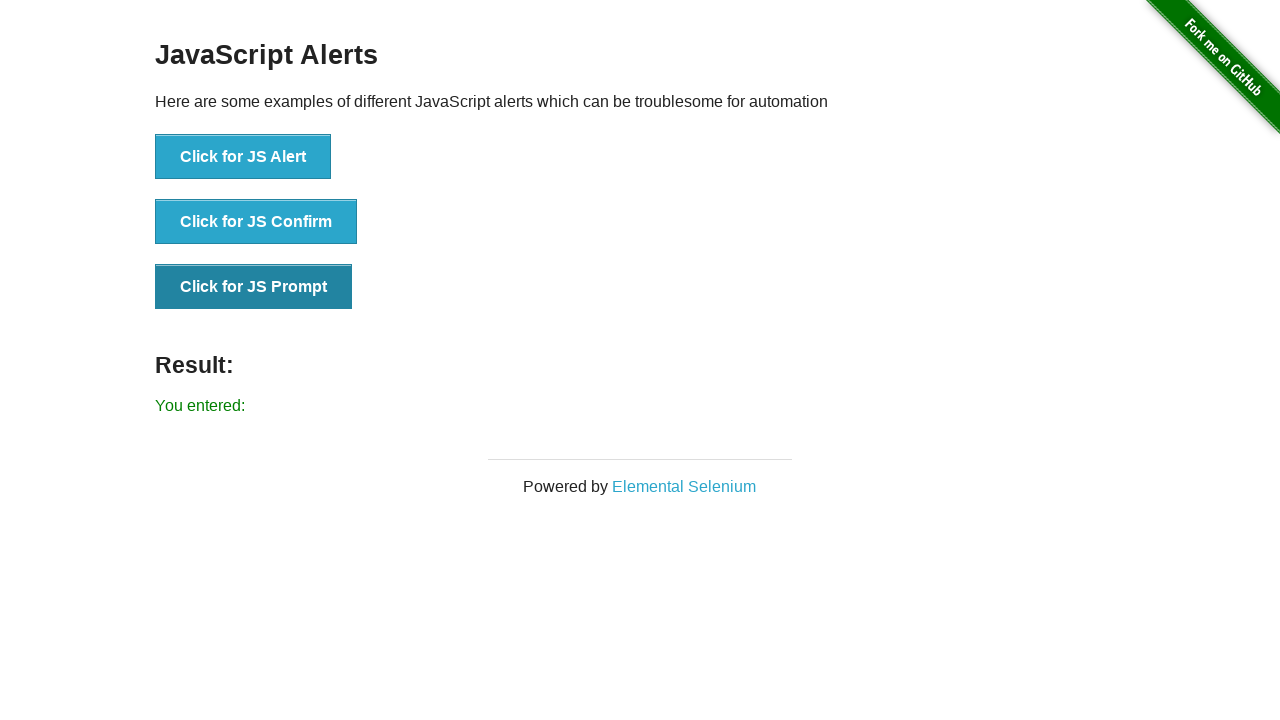

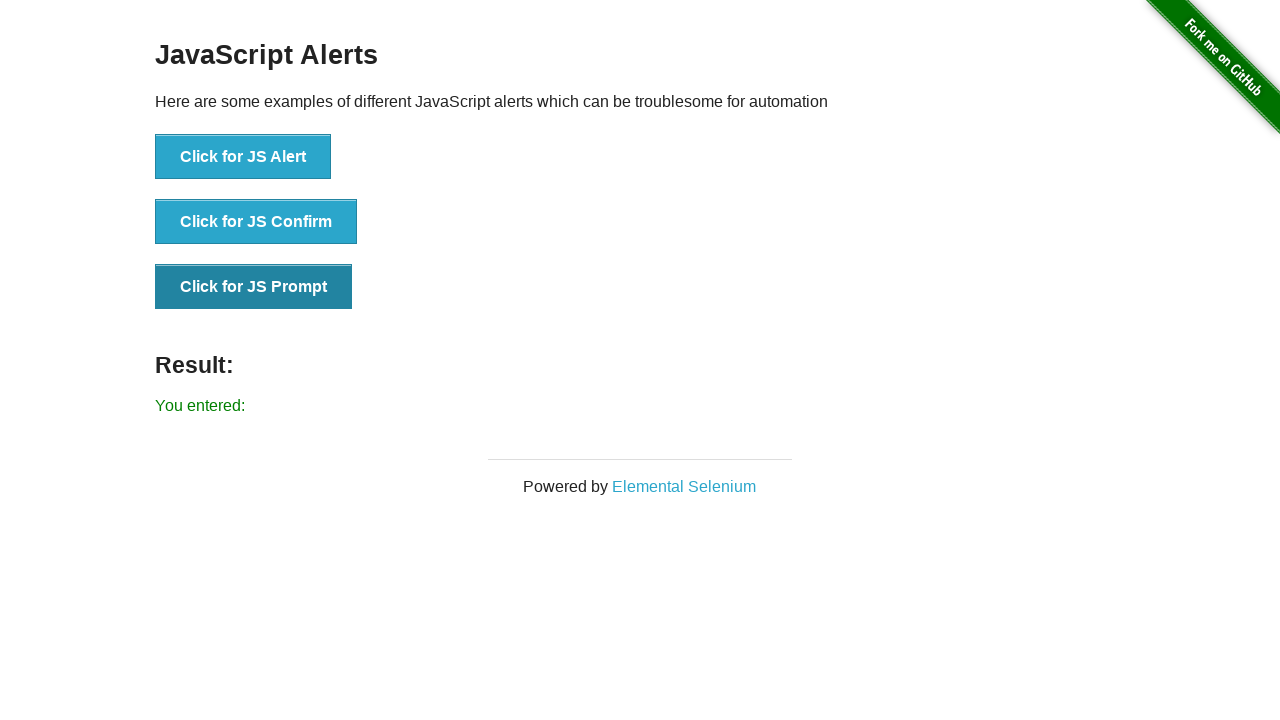